Tests popup window by clicking button to open popup, typing in the popup textarea, closing it, and typing in main window

Starting URL: https://ricouto.github.io/

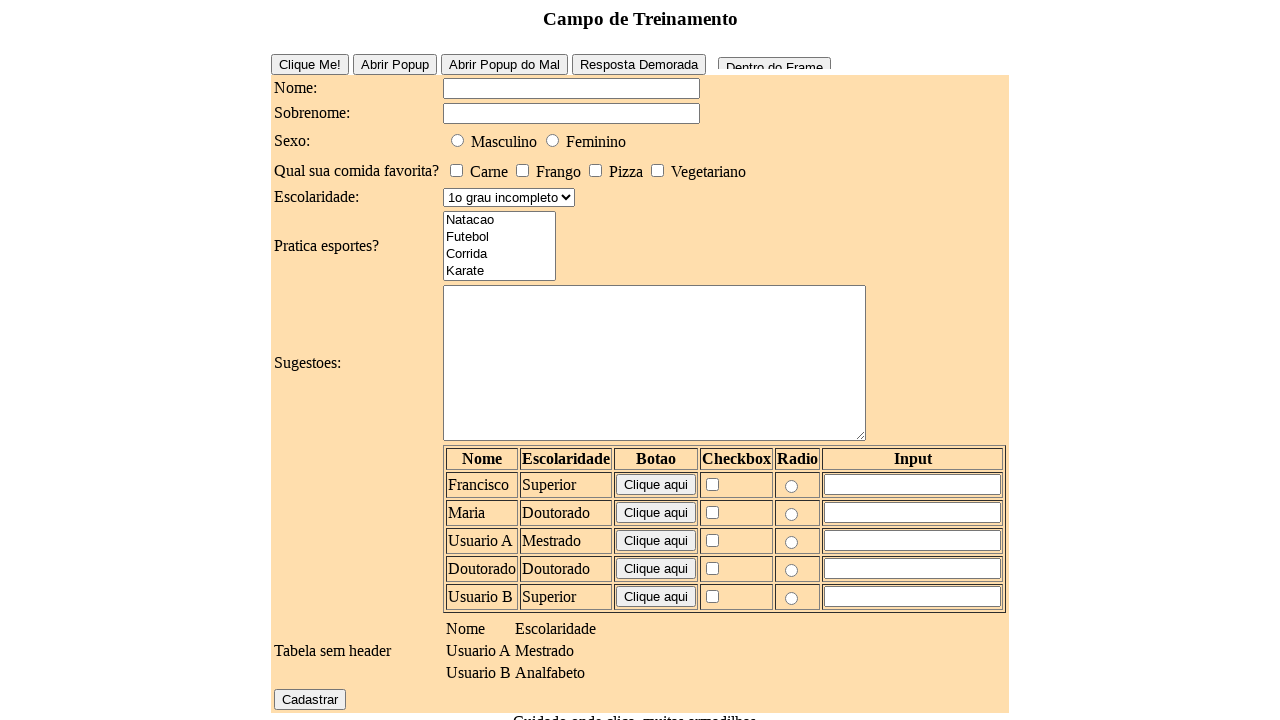

Clicked button to open popup window at (394, 64) on #buttonPopUpEasy
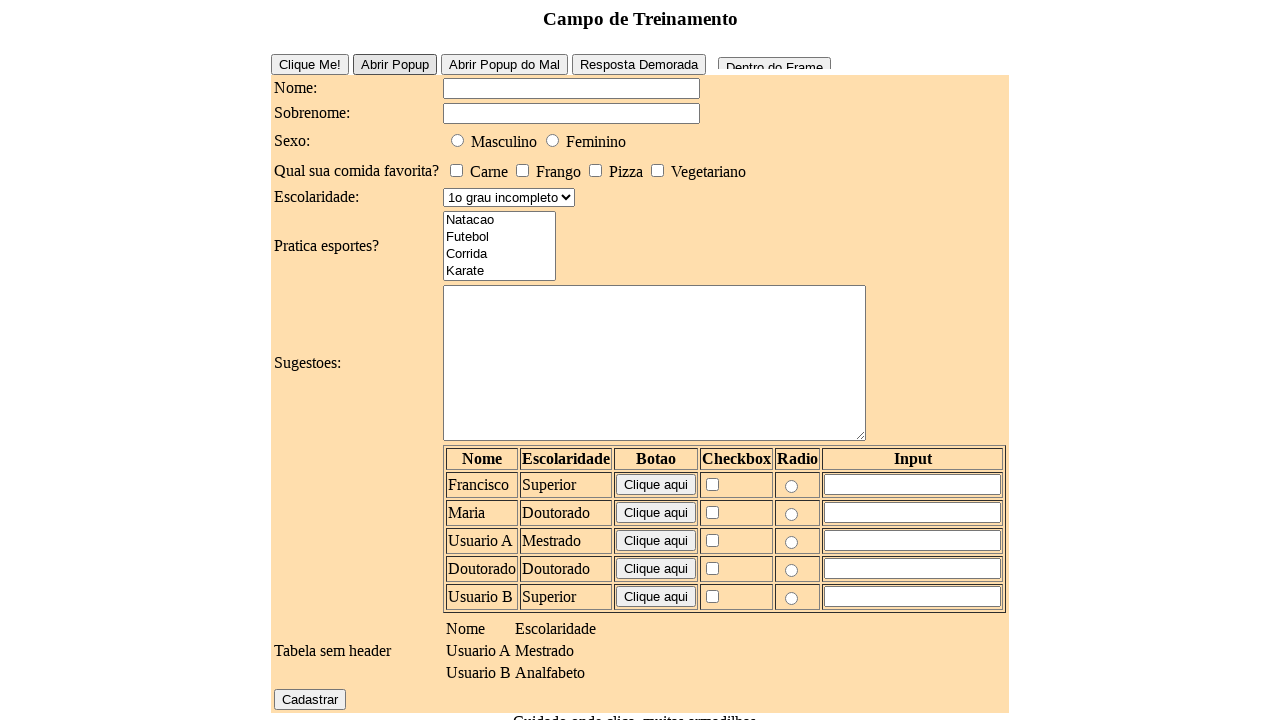

Popup window opened
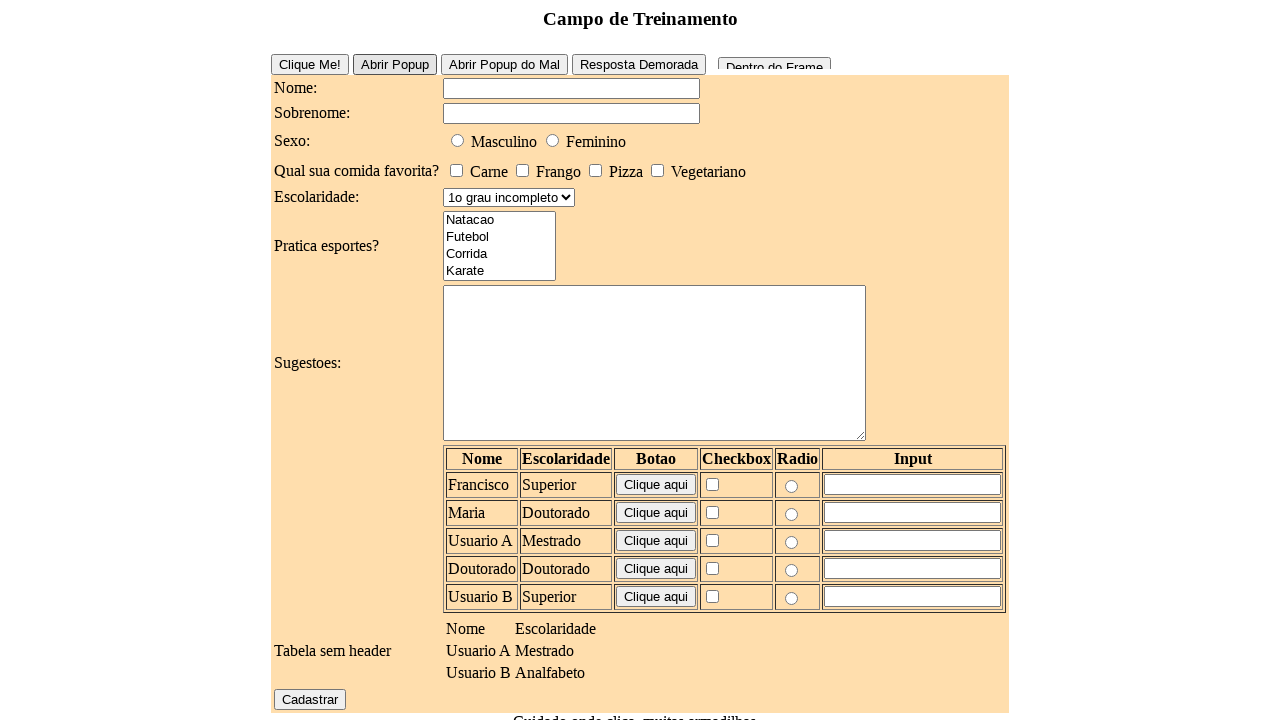

Popup page loaded
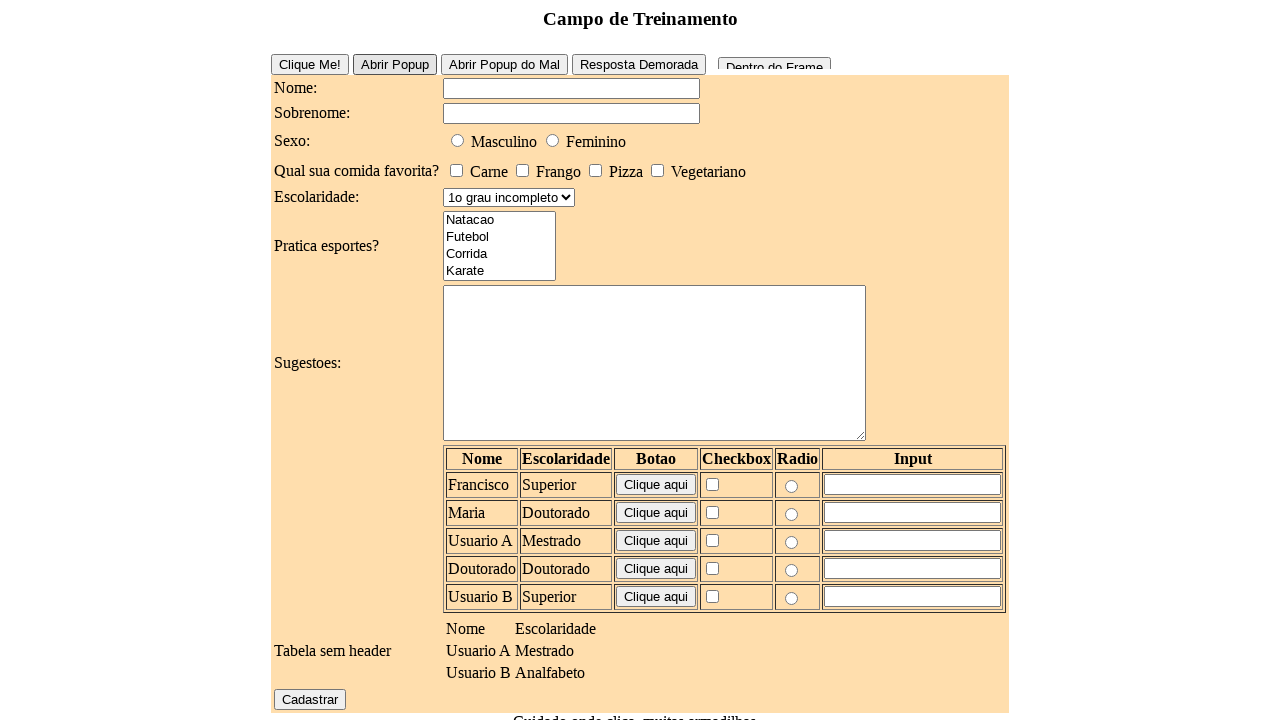

Typed 'Deu Certo!' in popup textarea on textarea
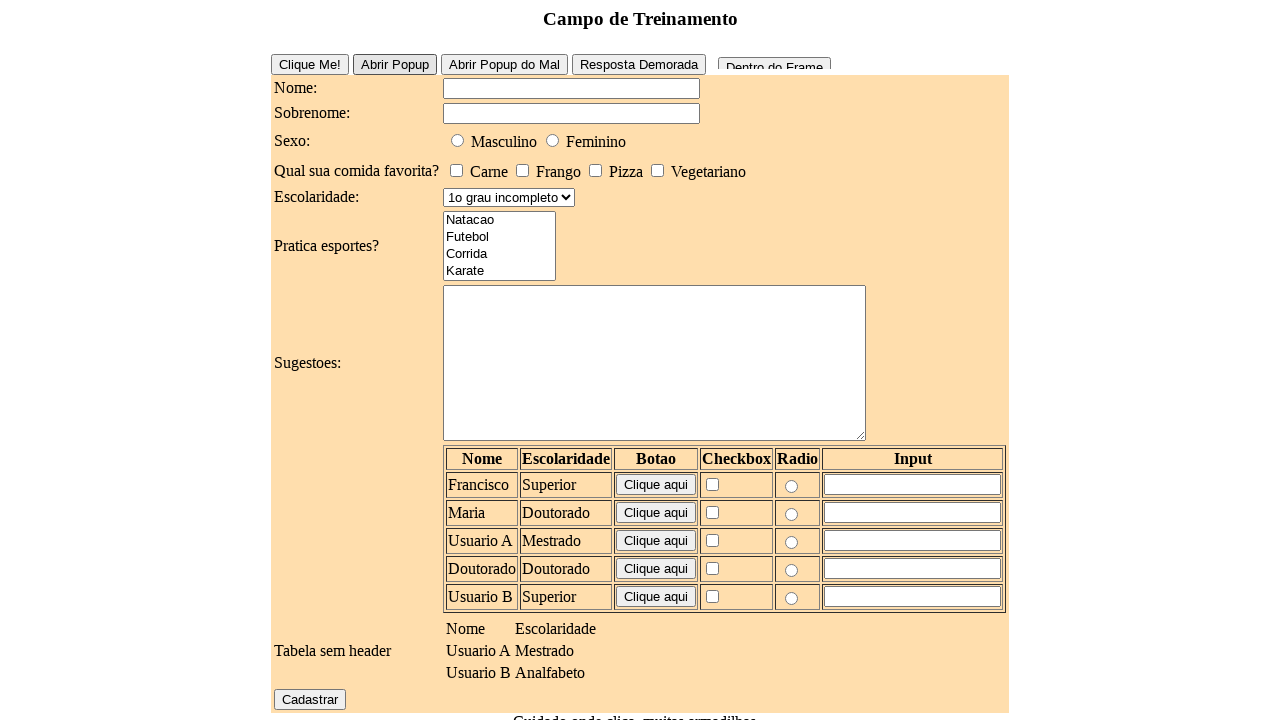

Closed popup window
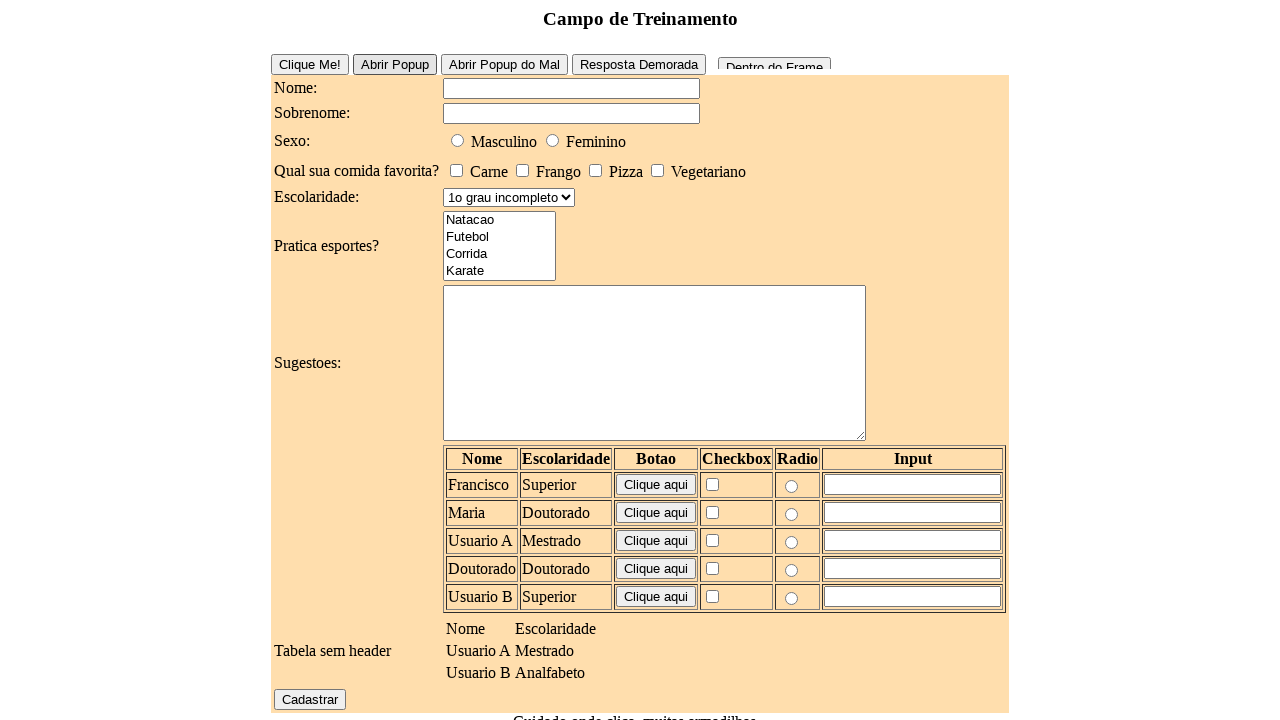

Typed 'e..... agora?' in main window textarea on textarea#elementosForm\:sugestoes
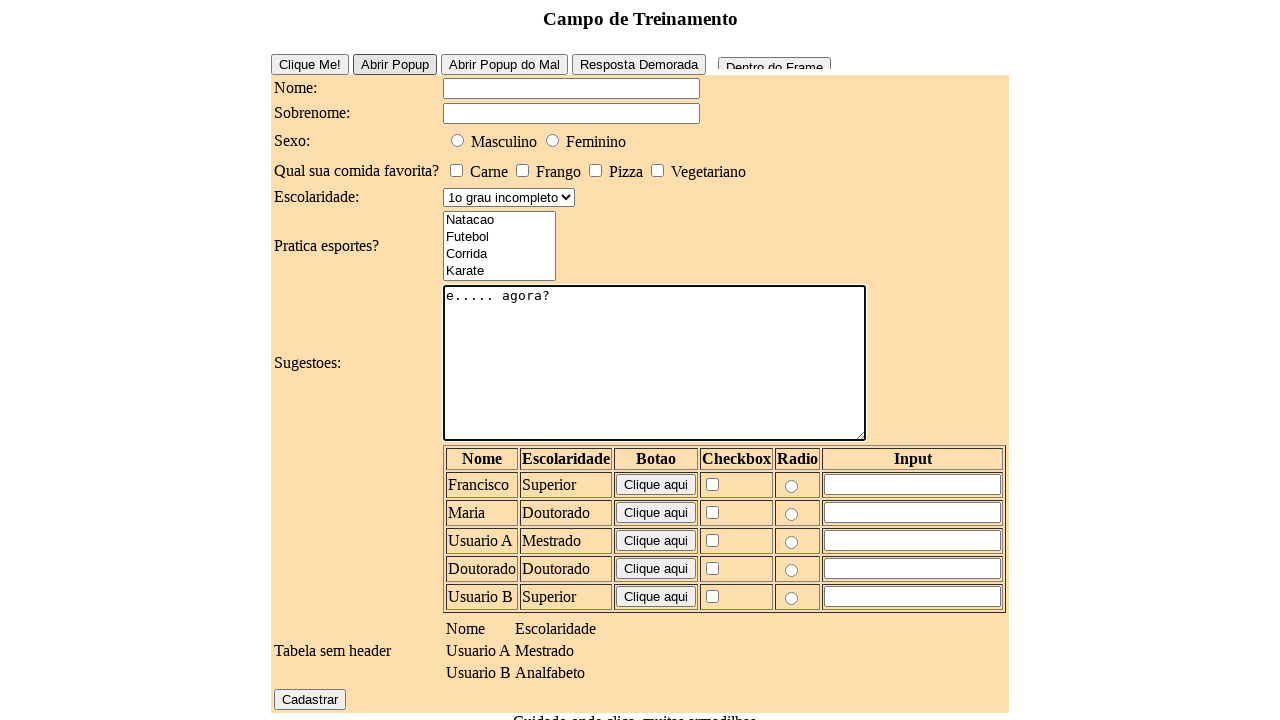

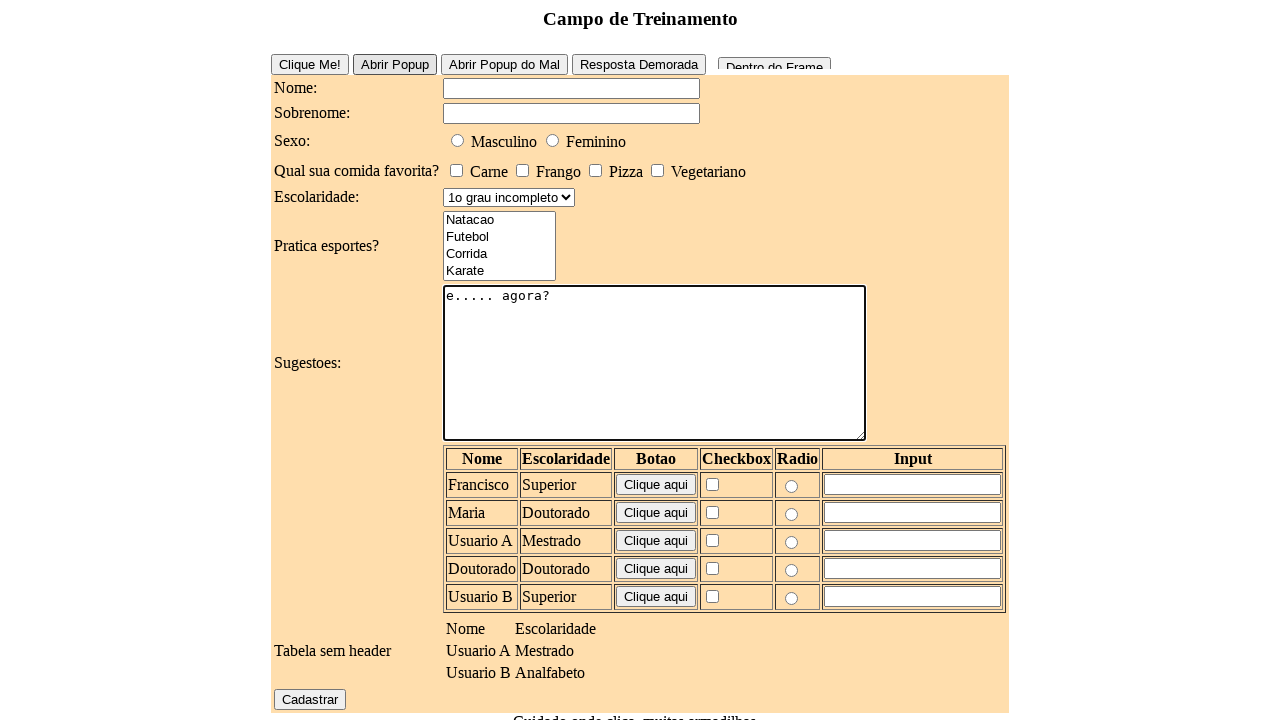